Tests radio button functionality by clicking on the "Red" color radio button and "Football" sport radio button, then verifying both are selected.

Starting URL: https://testcenter.techproeducation.com/index.php?page=radio-buttons

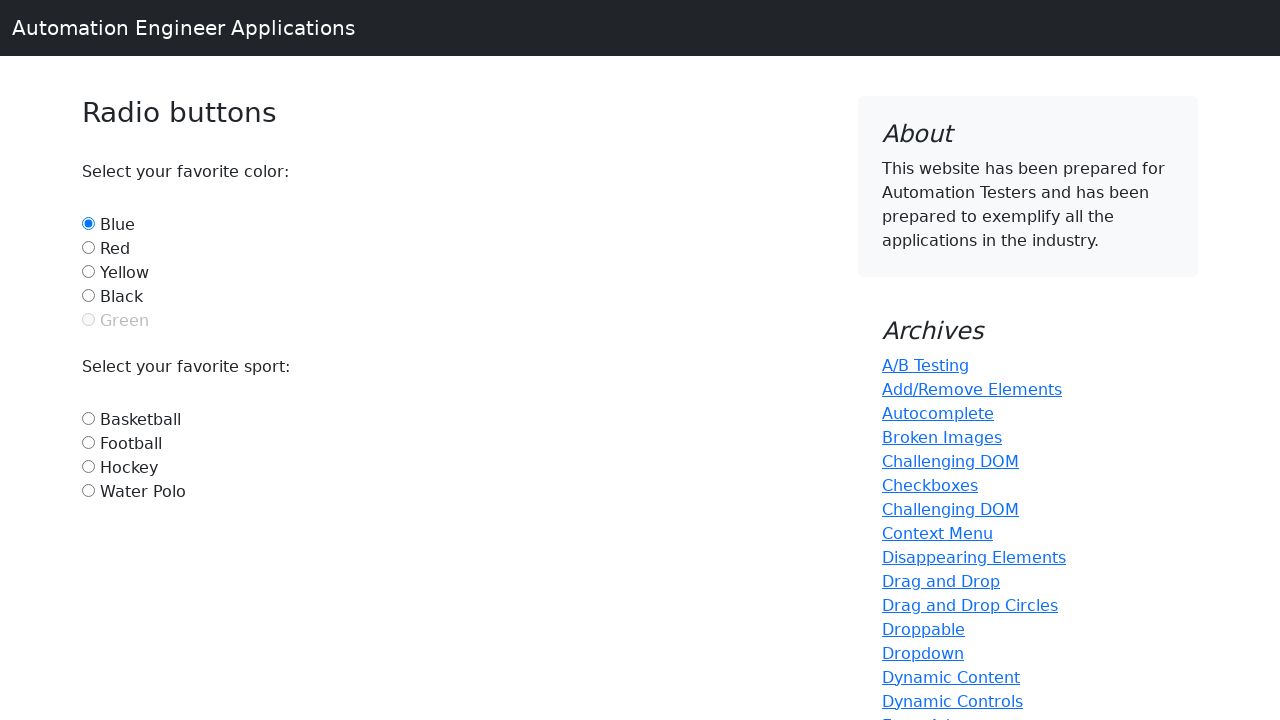

Clicked on the Red color radio button at (88, 247) on #red
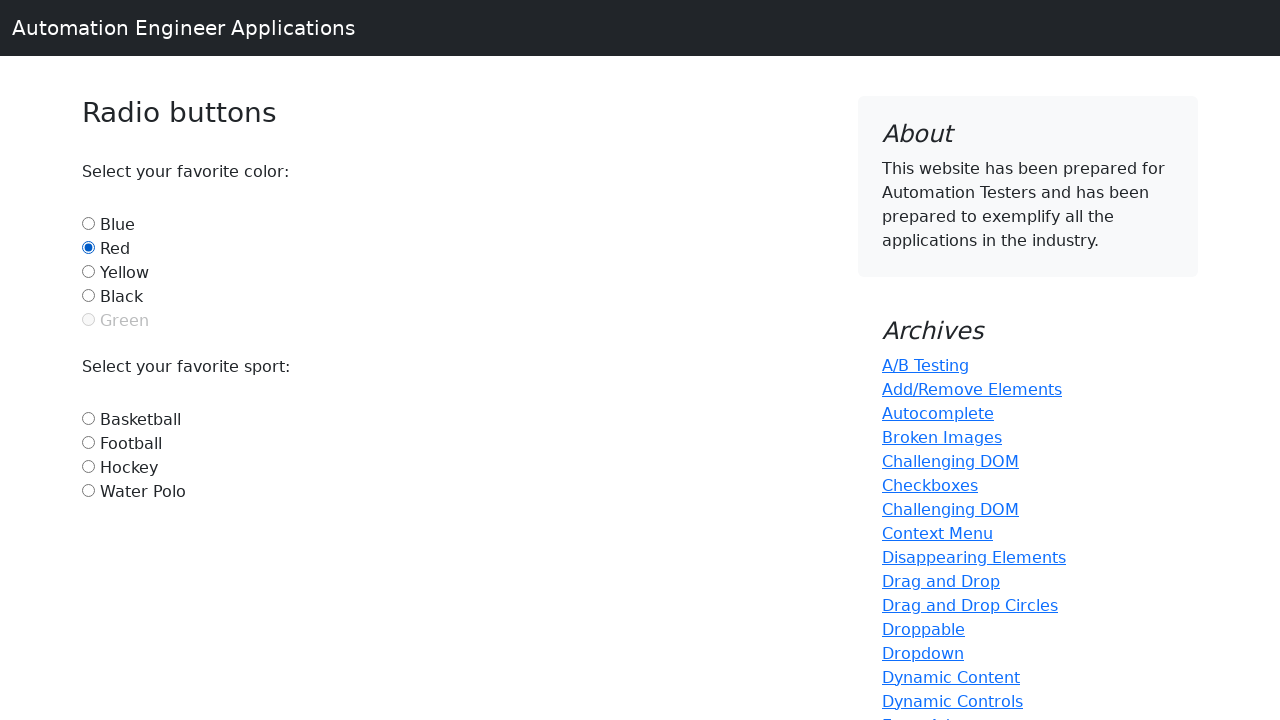

Verified Red radio button is selected
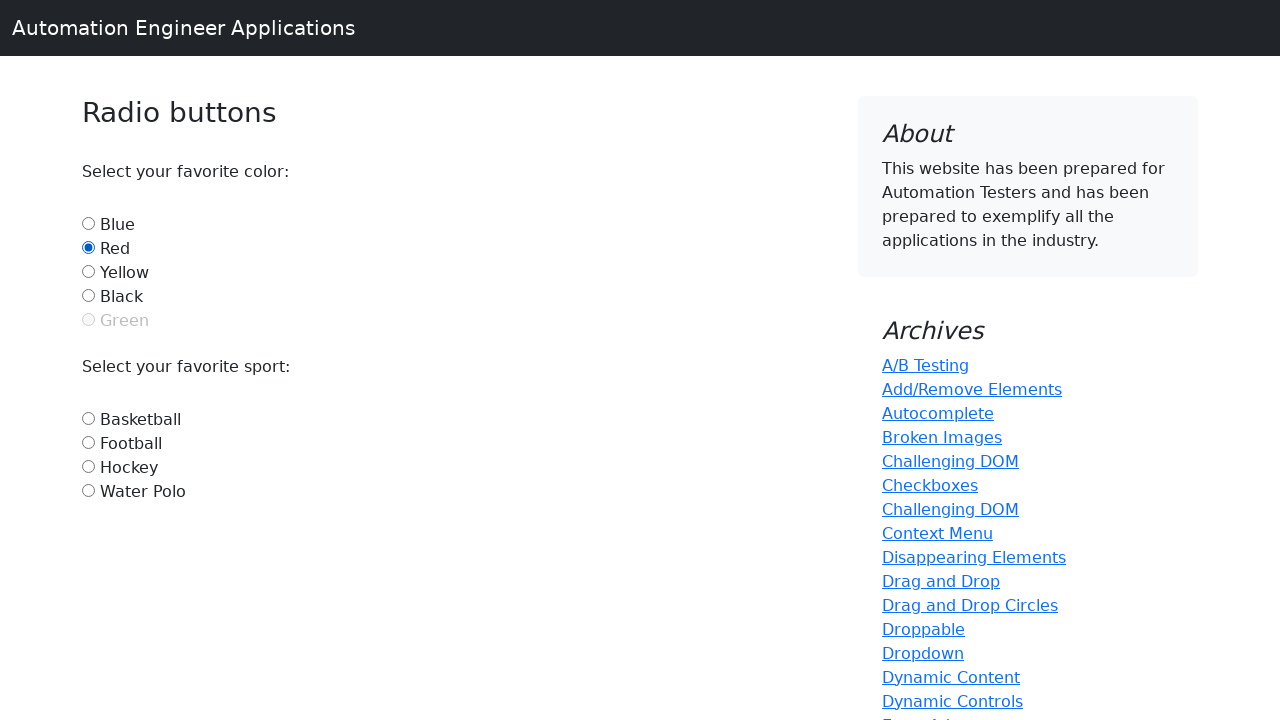

Clicked on the Football sport radio button at (88, 442) on #football
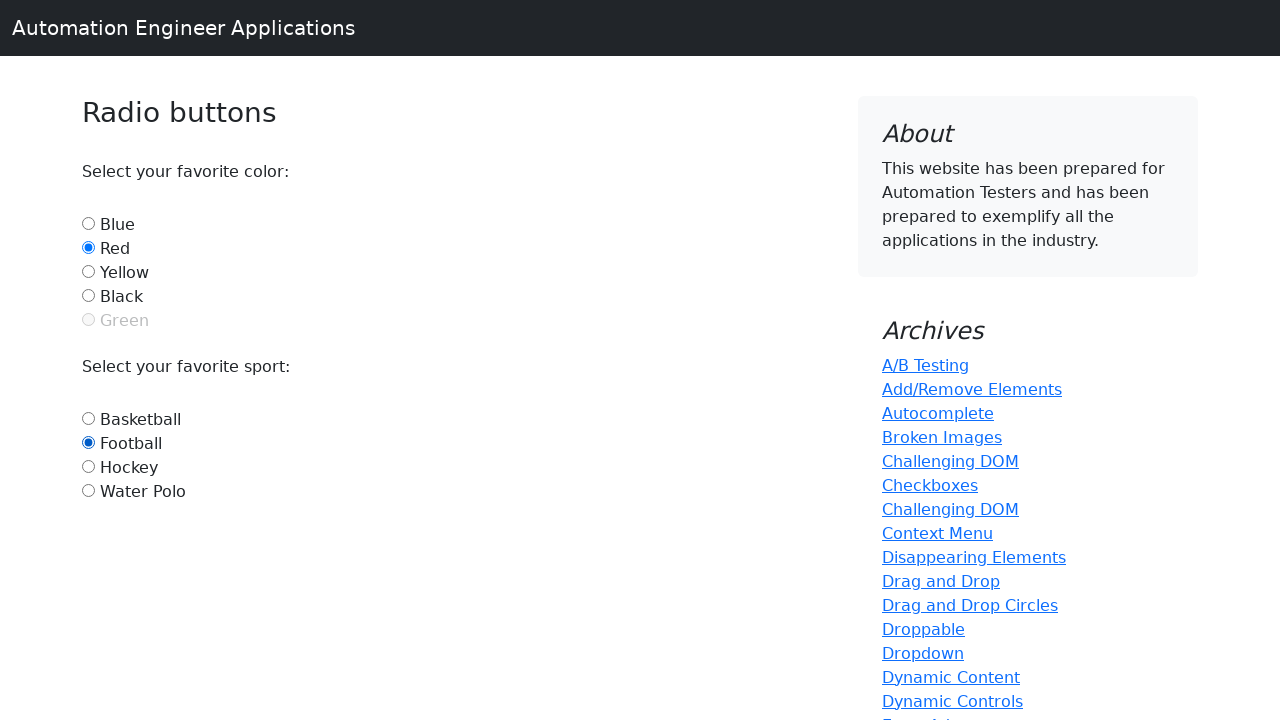

Verified Football radio button is selected
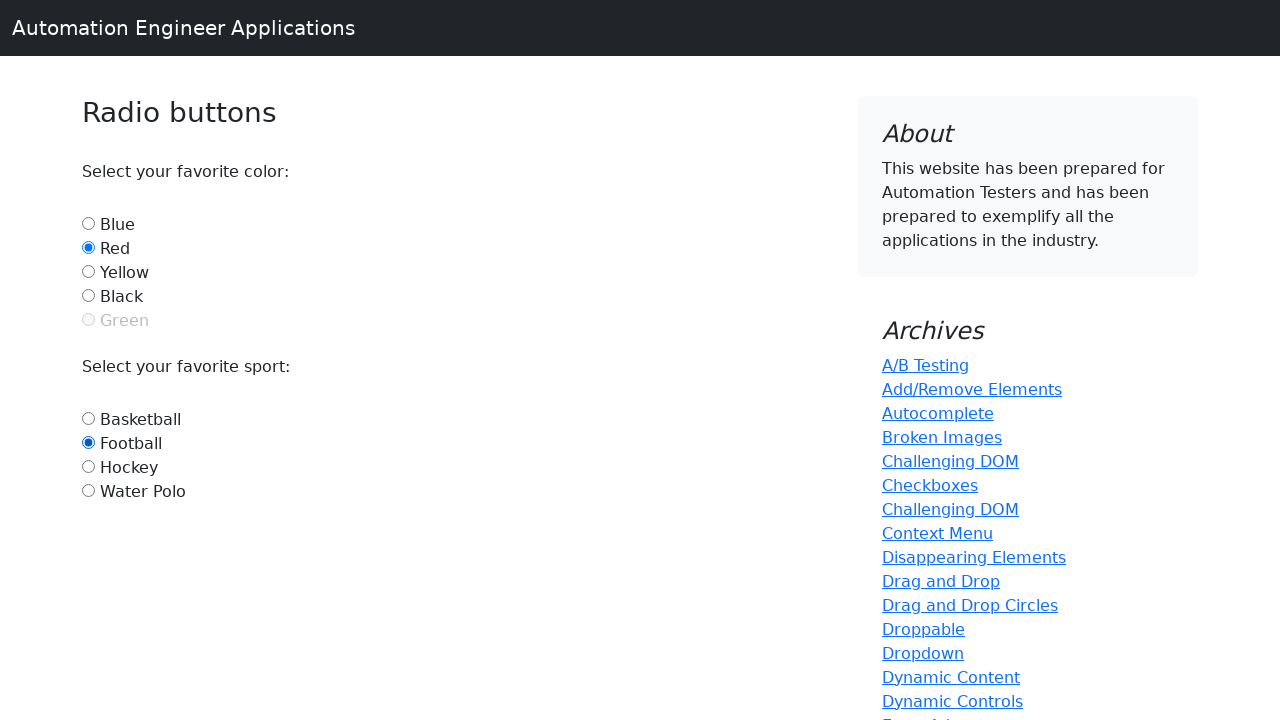

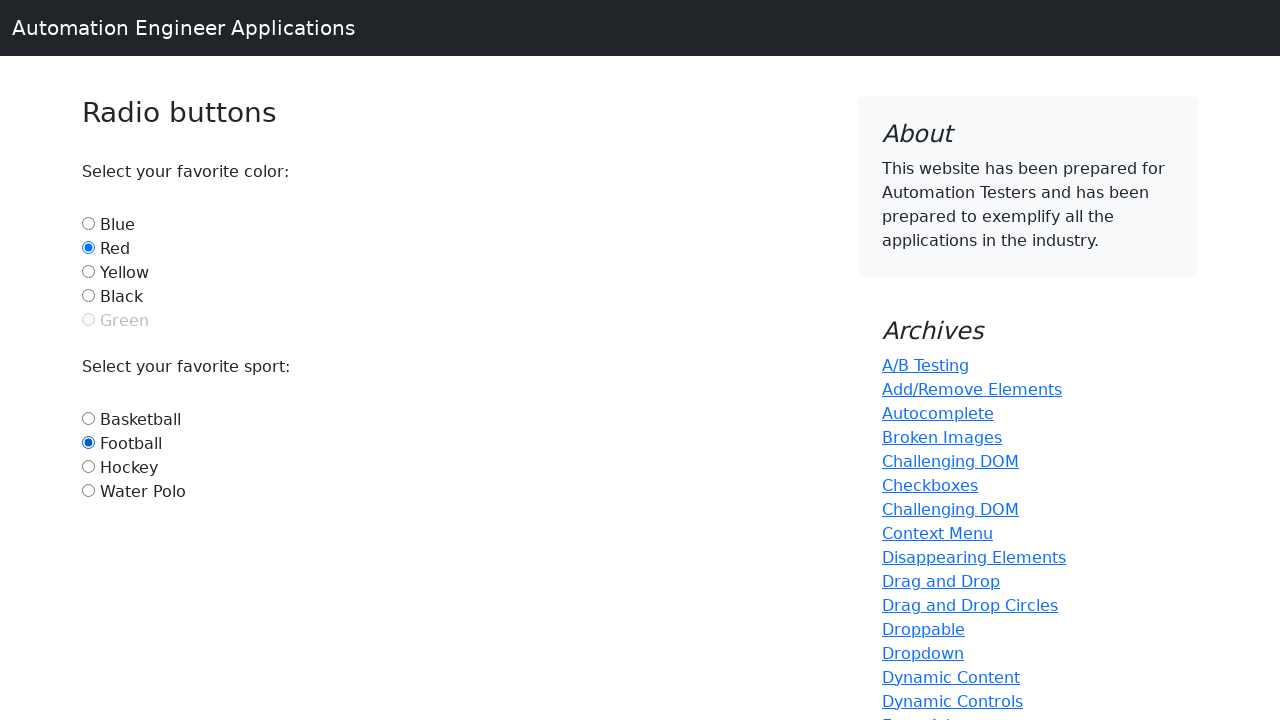